Clicks the Submit Language button without filling required fields and verifies the error message "Error: Precondition failed - Incomplete Input." is displayed

Starting URL: http://www.99-bottles-of-beer.net/submitnewlanguage.html

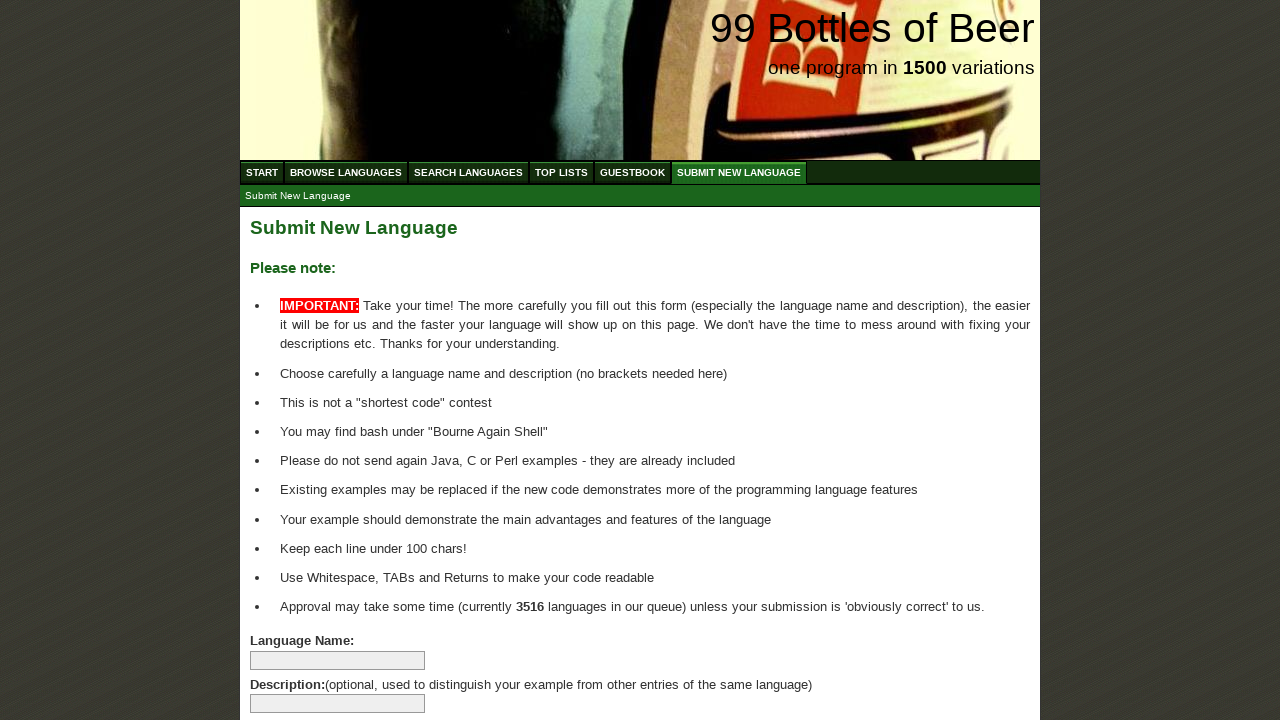

Clicked Submit Language button without filling required fields at (294, 665) on #addlanguage input[type='submit']
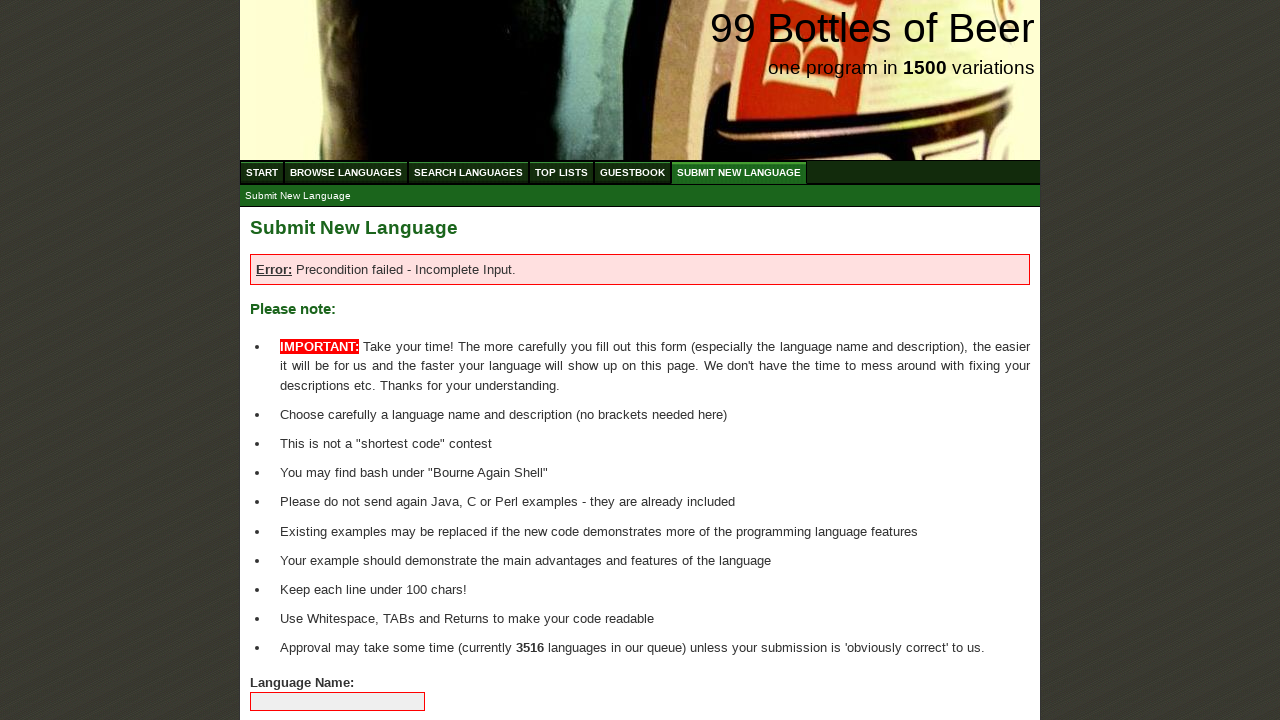

Waited for error message paragraph to appear
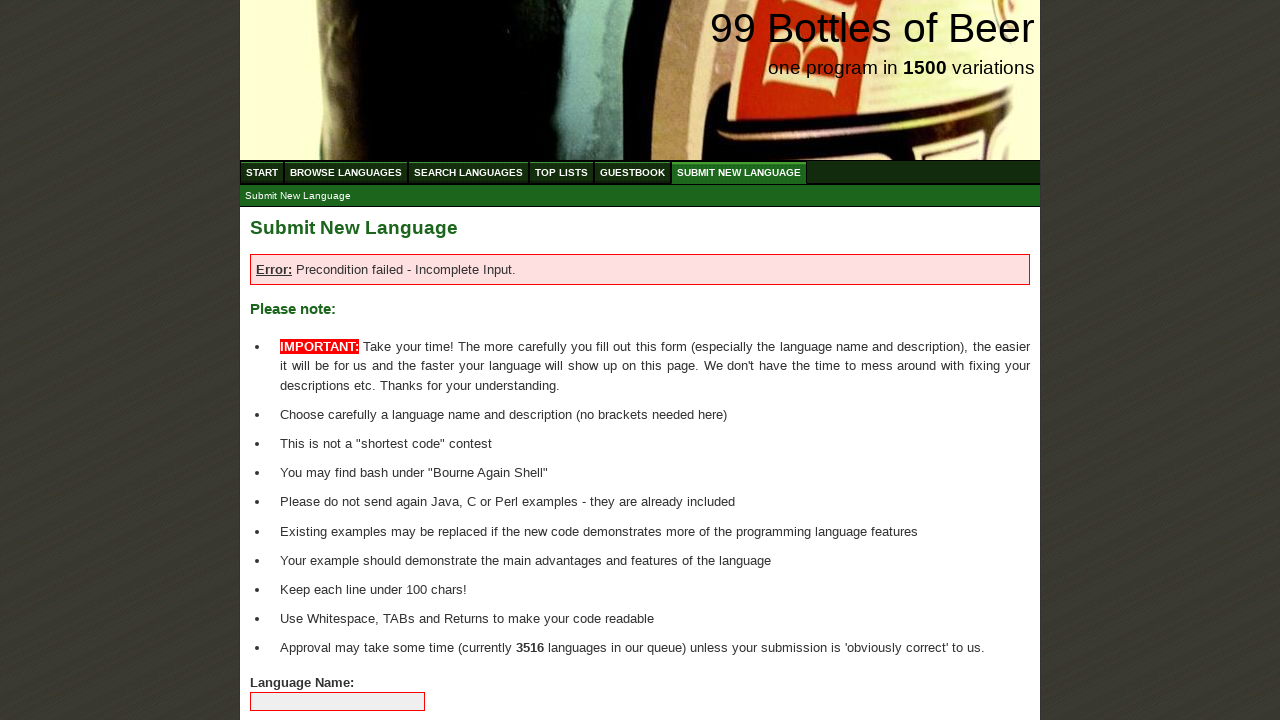

Located first error message paragraph element
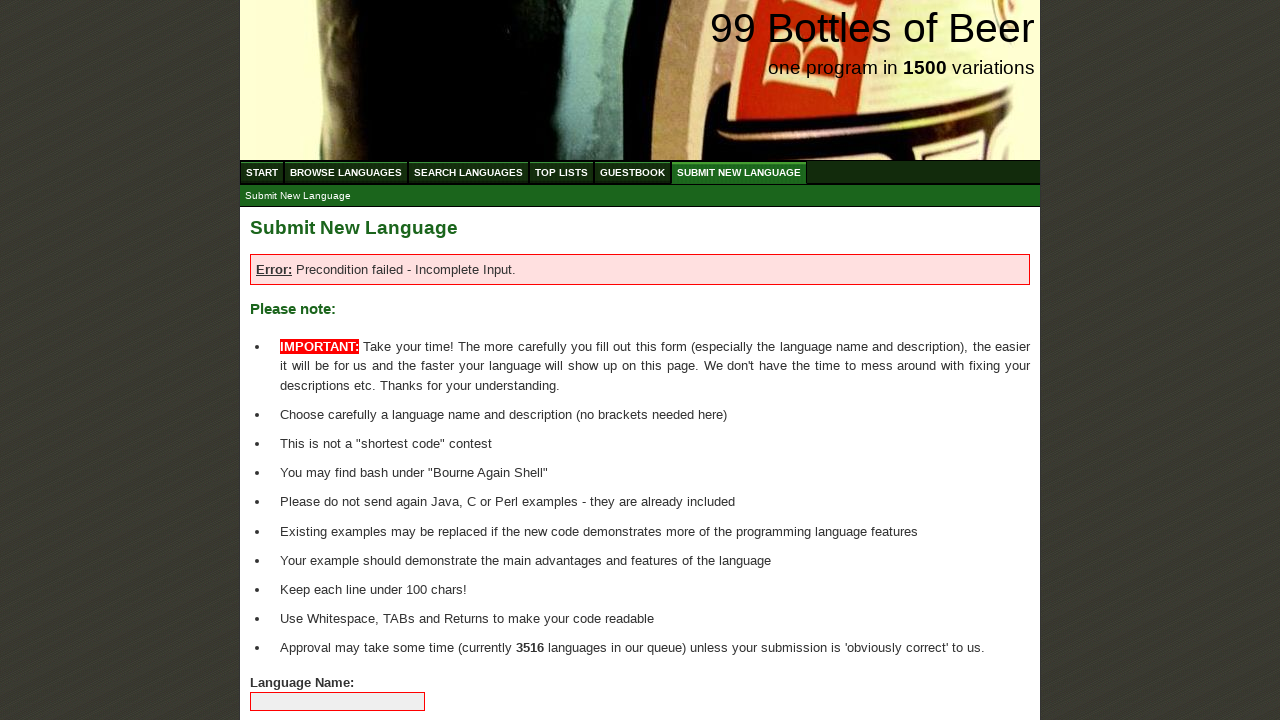

Verified error message text is 'Error: Precondition failed - Incomplete Input.'
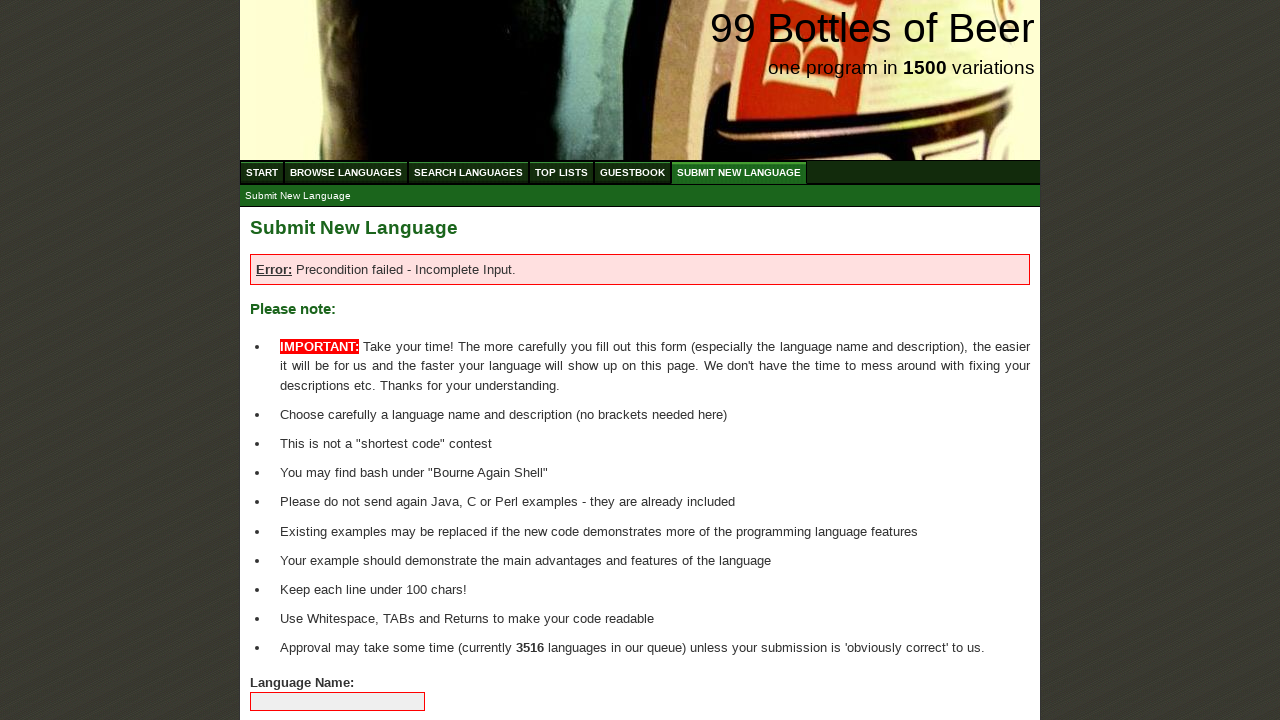

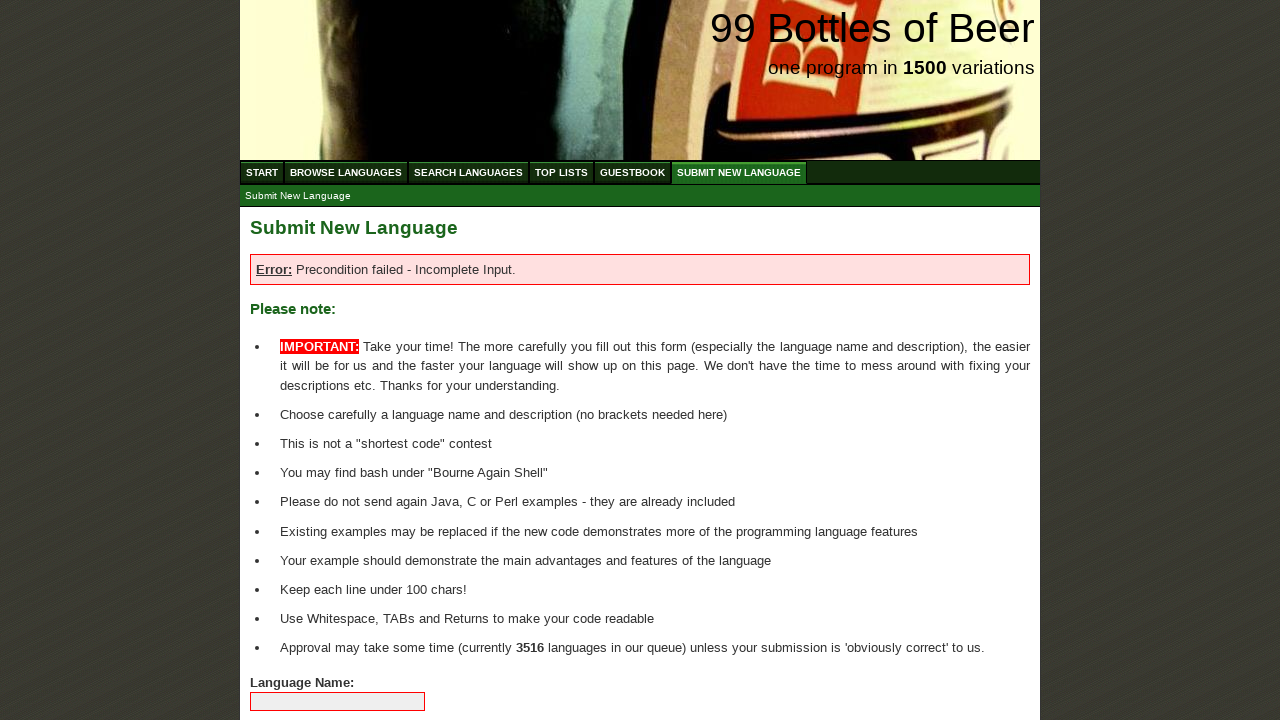